Searches for two tennis players on Ultimate Tennis Statistics website, selects them from autocomplete suggestions, and navigates to their head-to-head statistics page to verify statistics are displayed

Starting URL: https://www.ultimatetennisstatistics.com/headToHead?tab=statistics

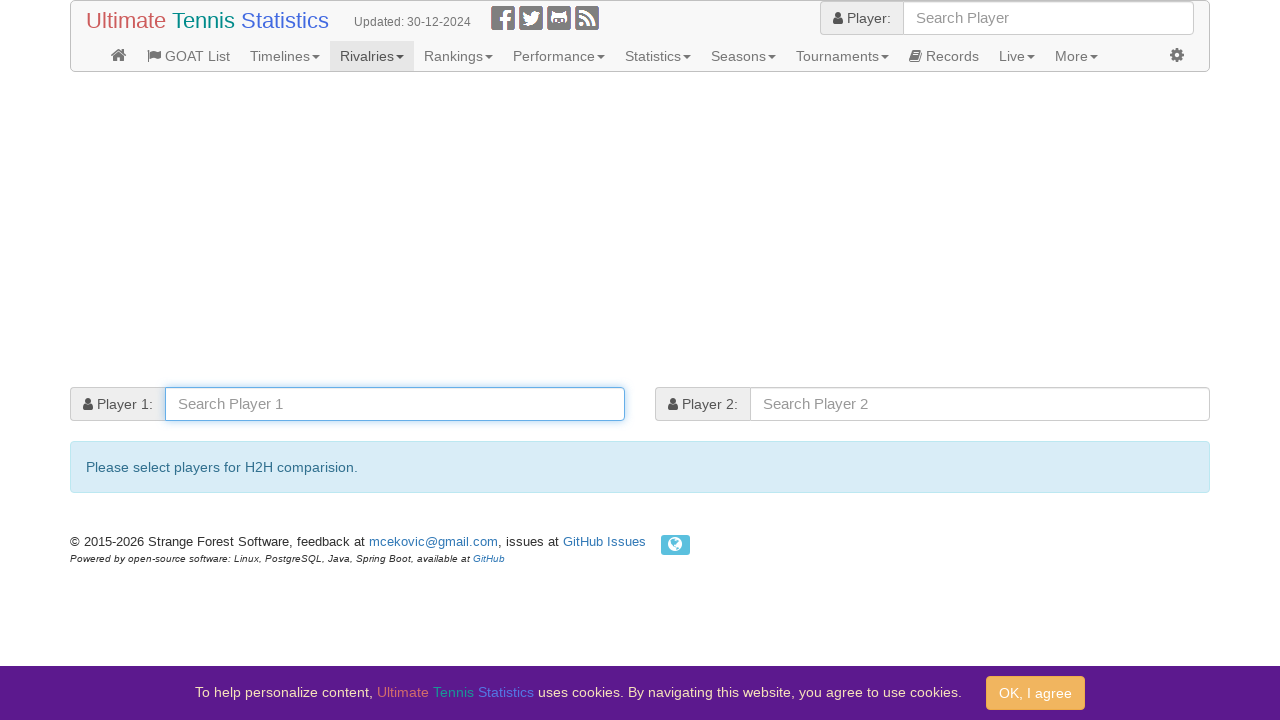

Filled player 1 search field with 'Roger Federer' on #player1
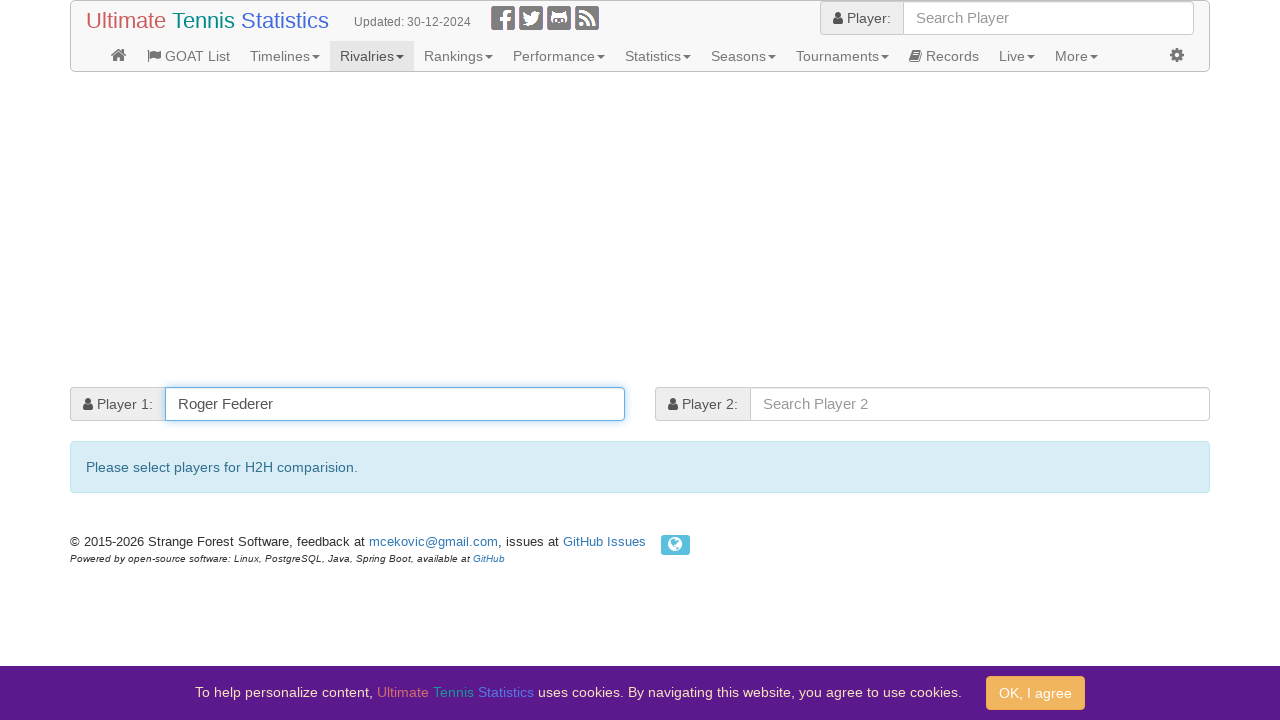

Autocomplete dropdown for player 1 appeared
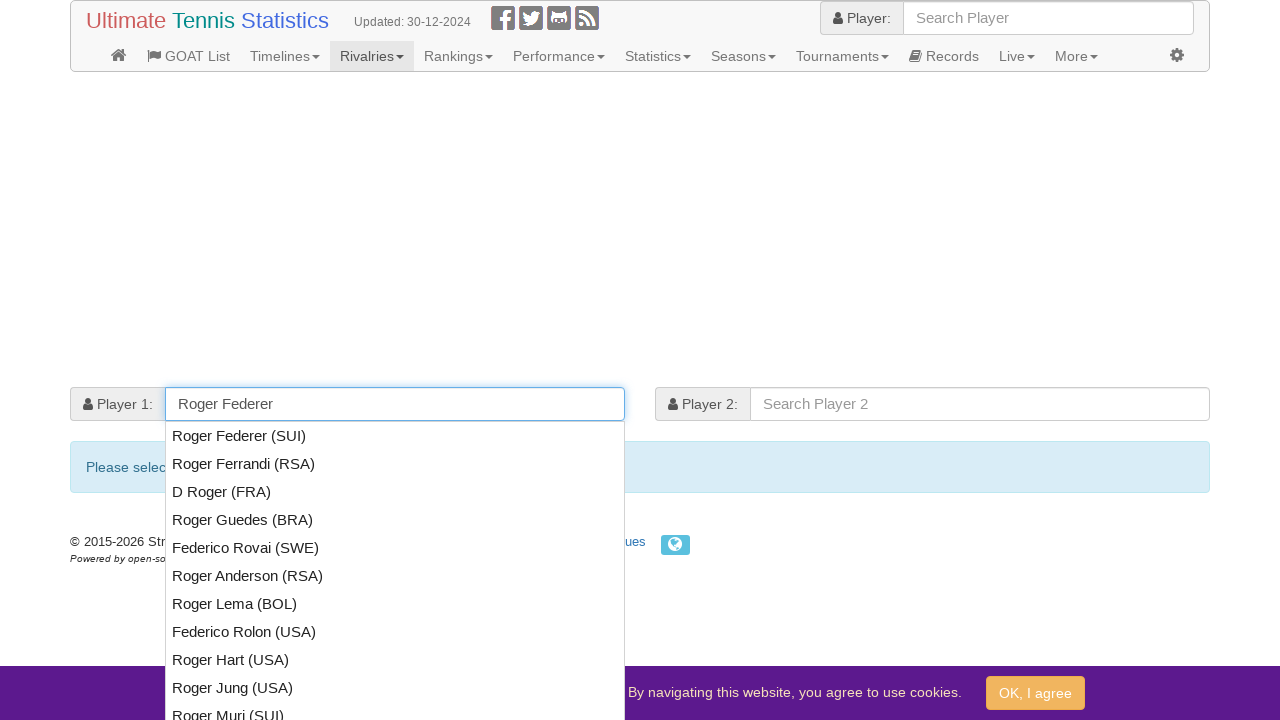

Retrieved autocomplete menu items for player 1
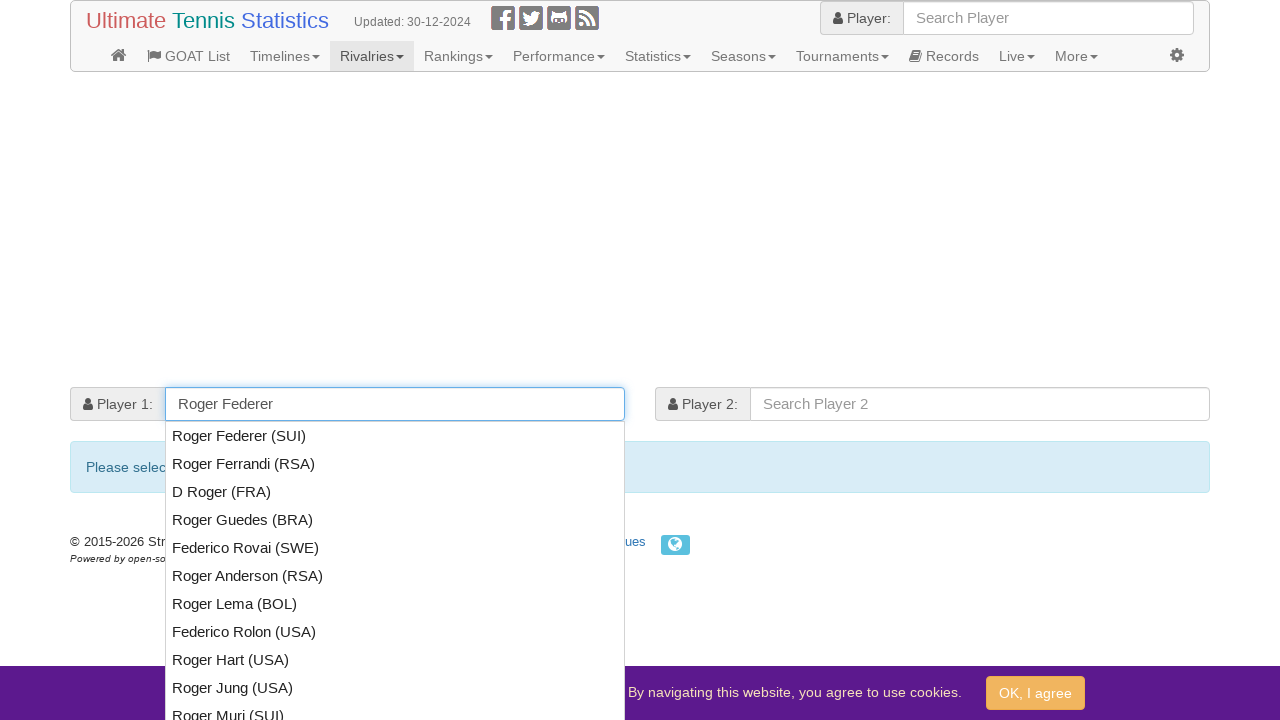

Selected first player 'Roger Federer' from autocomplete dropdown at (395, 436) on #ui-id-1 .ui-menu-item >> nth=0
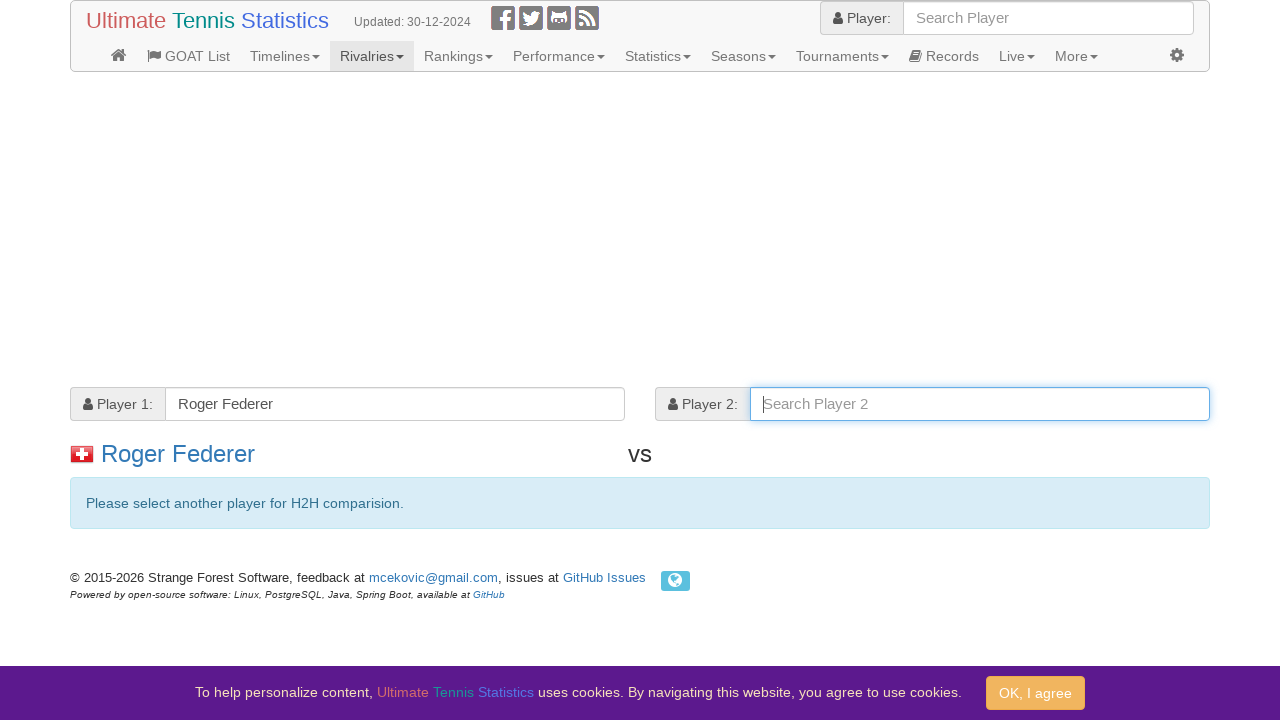

Filled player 2 search field with 'Rafael Nadal' on #player2
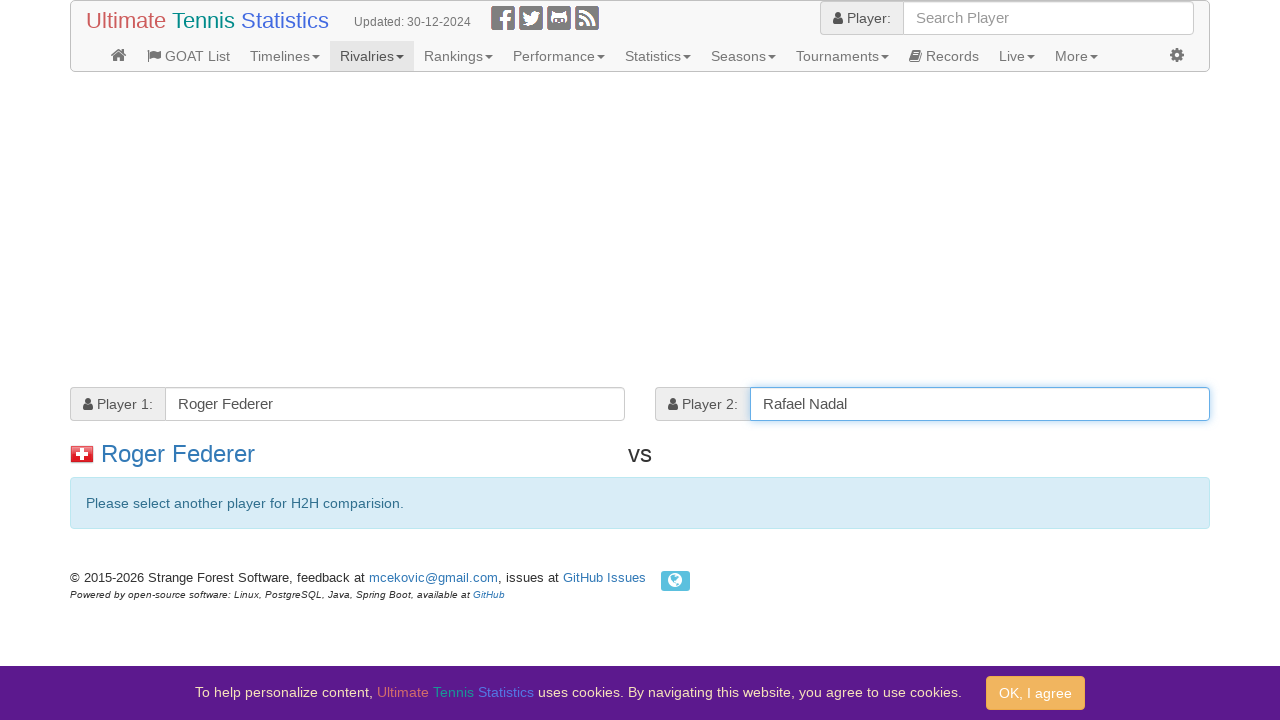

Autocomplete dropdown for player 2 appeared
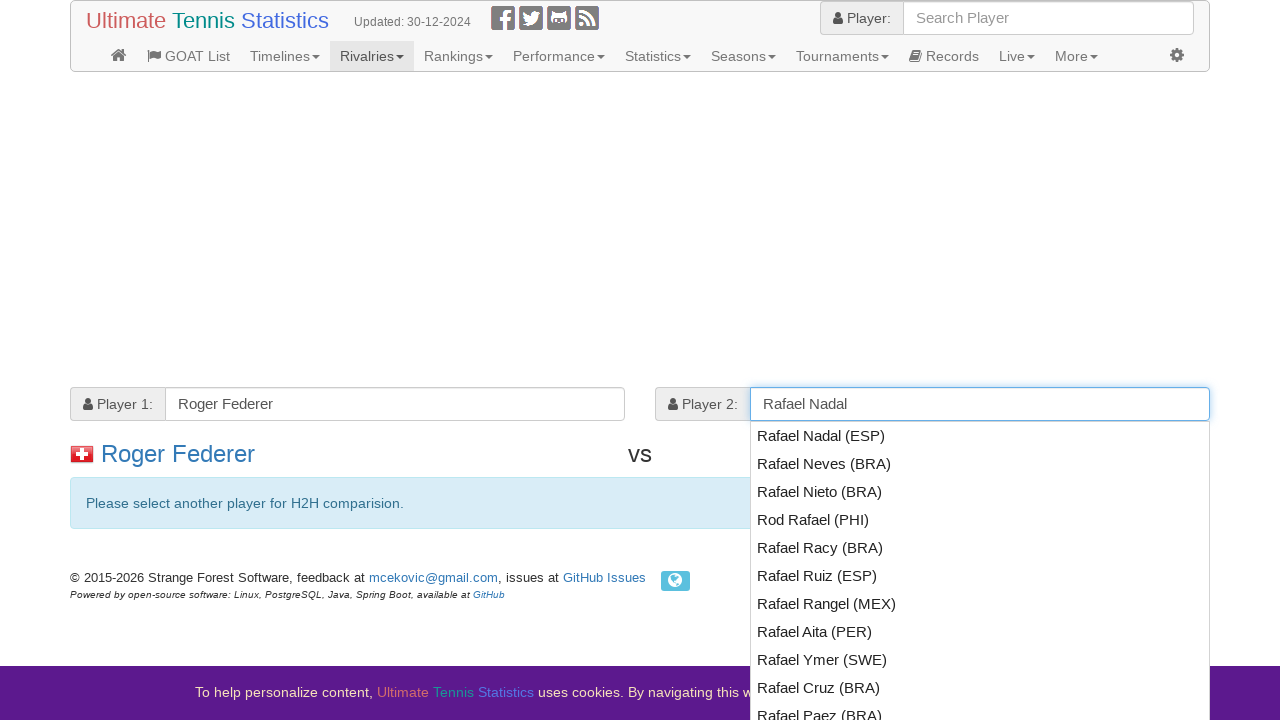

Retrieved autocomplete menu items for player 2
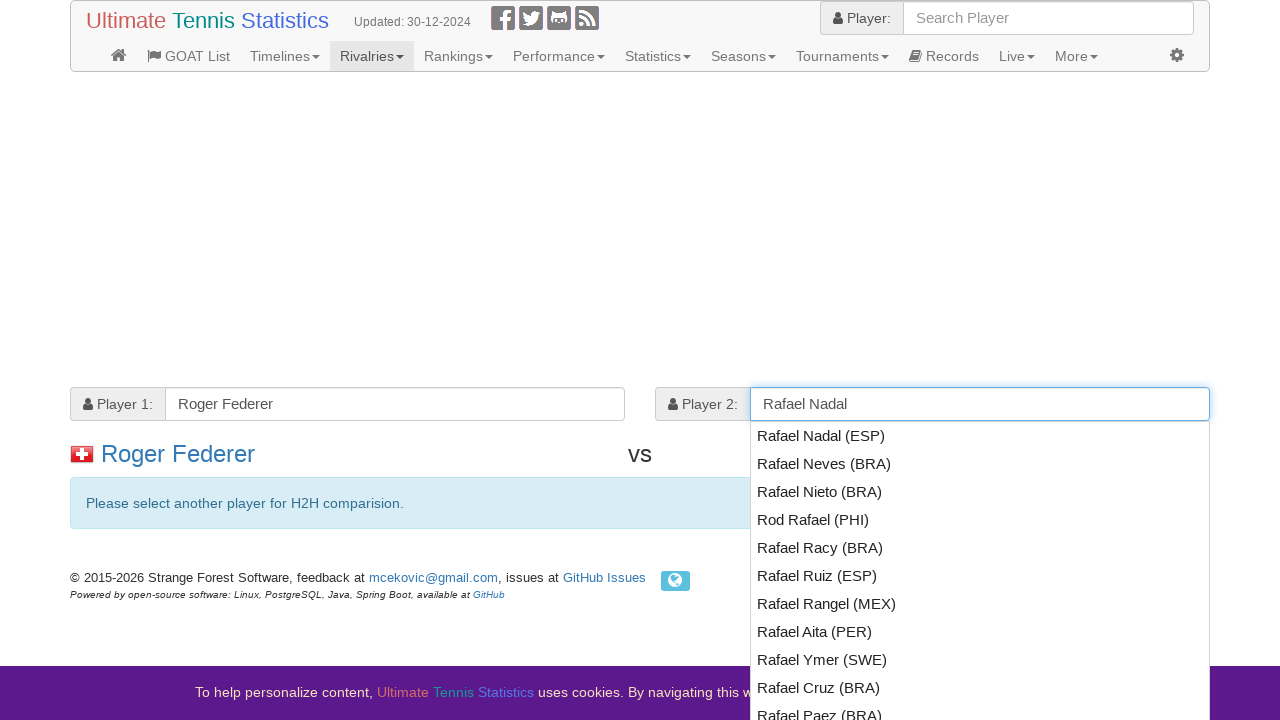

Selected first player 'Rafael Nadal' from autocomplete dropdown at (980, 436) on #ui-id-2 .ui-menu-item >> nth=0
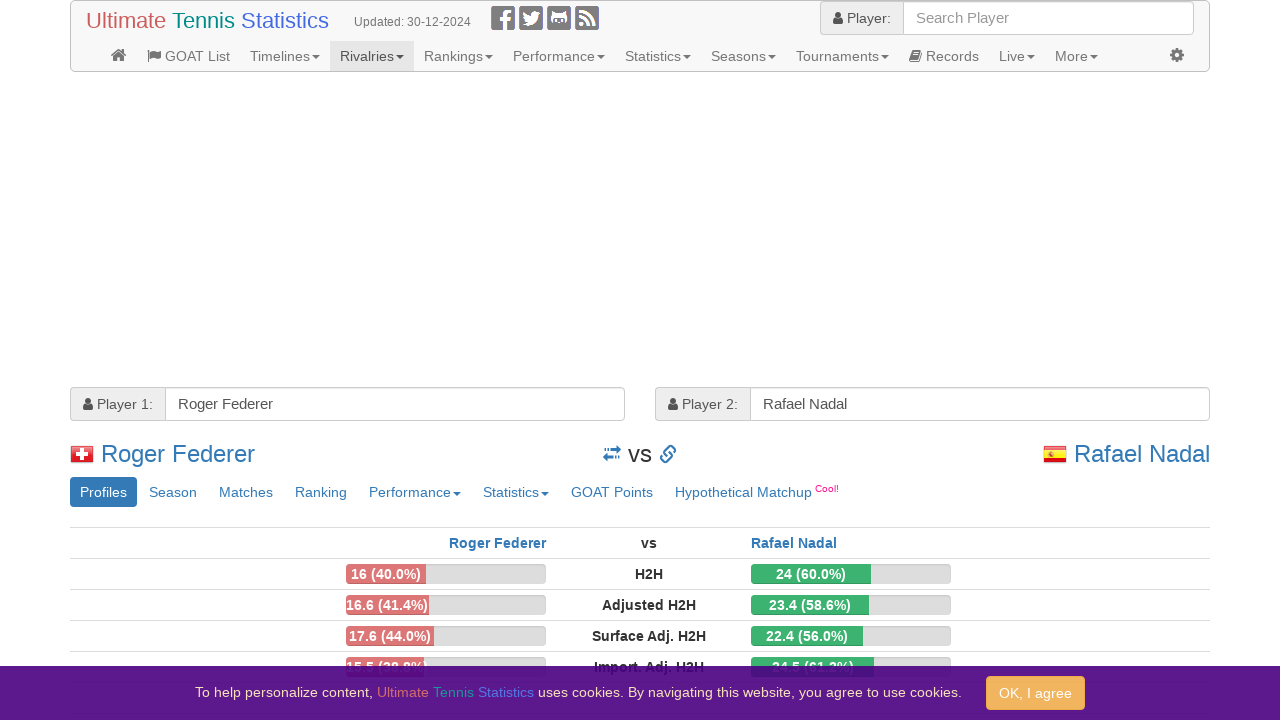

Captured current URL to extract player IDs
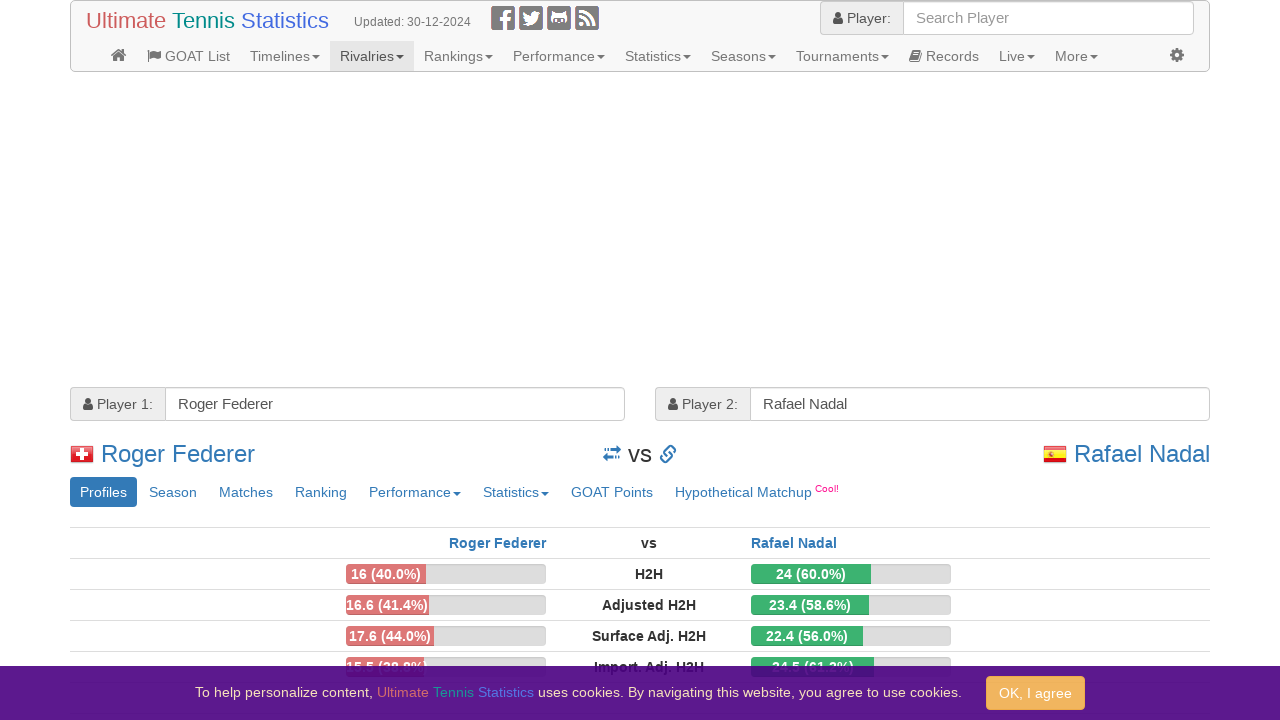

Extracted player IDs: playerId1=3819, playerId2=4742
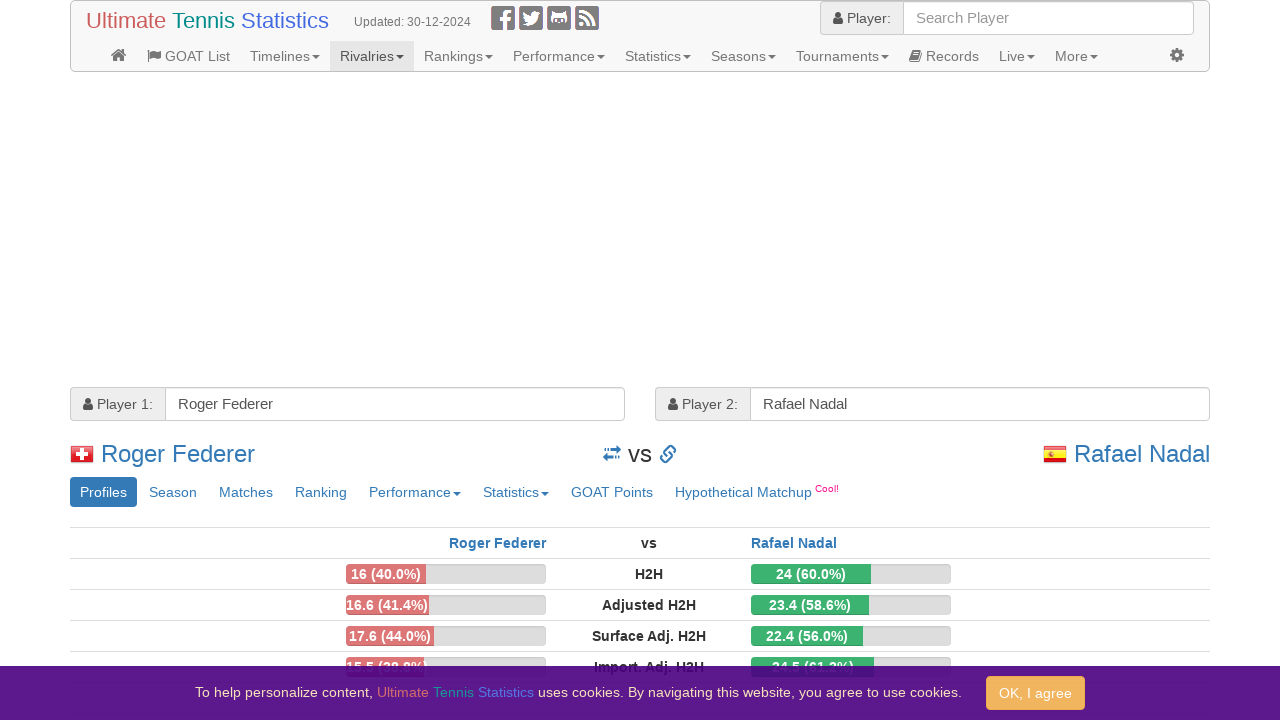

Navigated to head-to-head statistics page
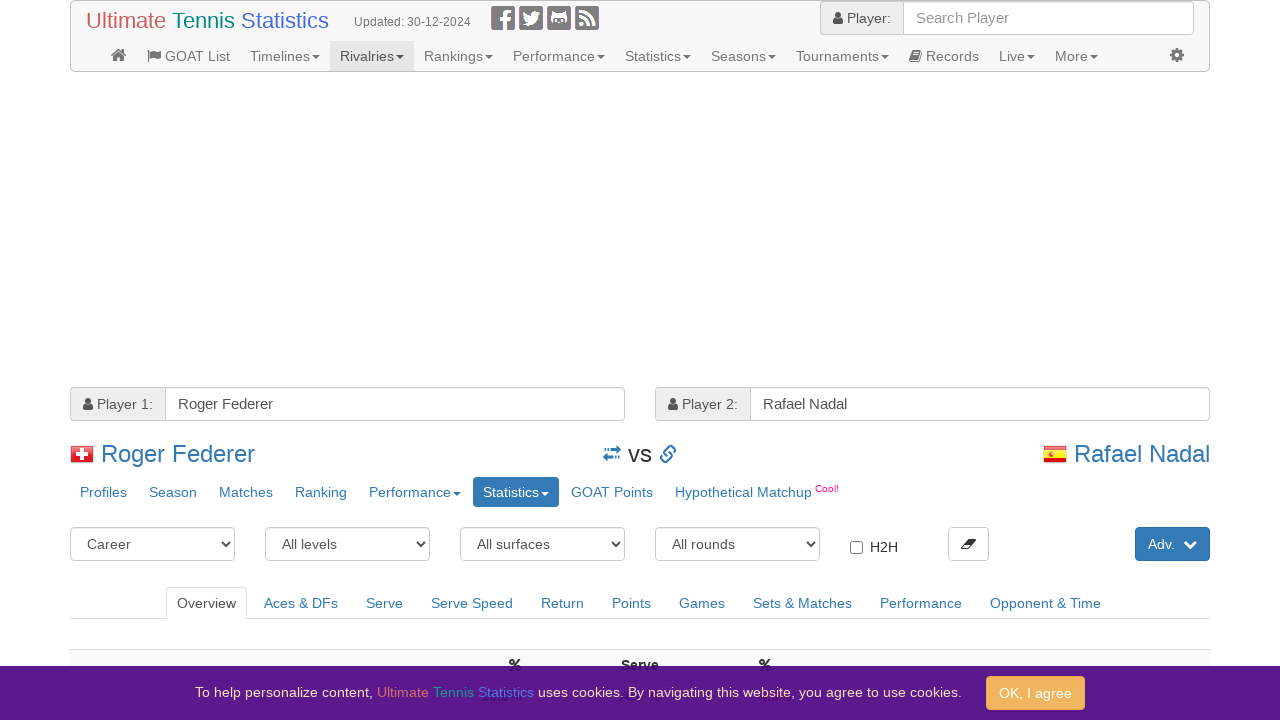

Statistics overview section loaded successfully
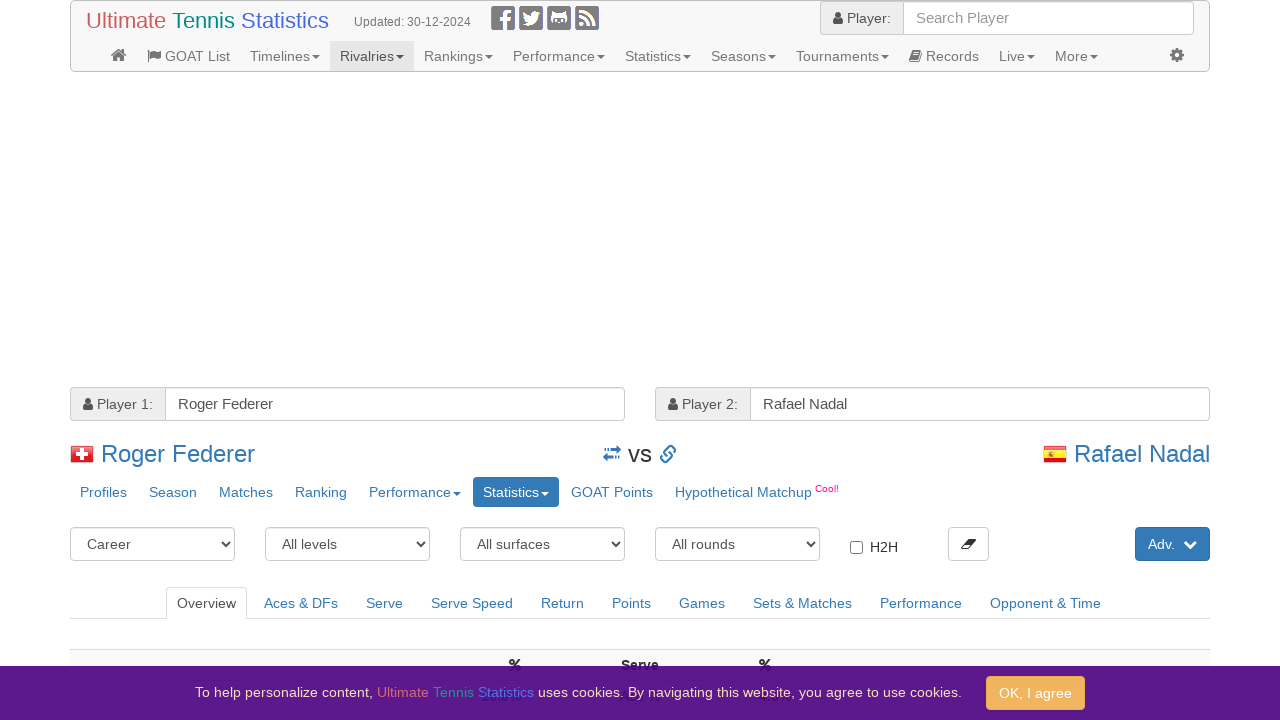

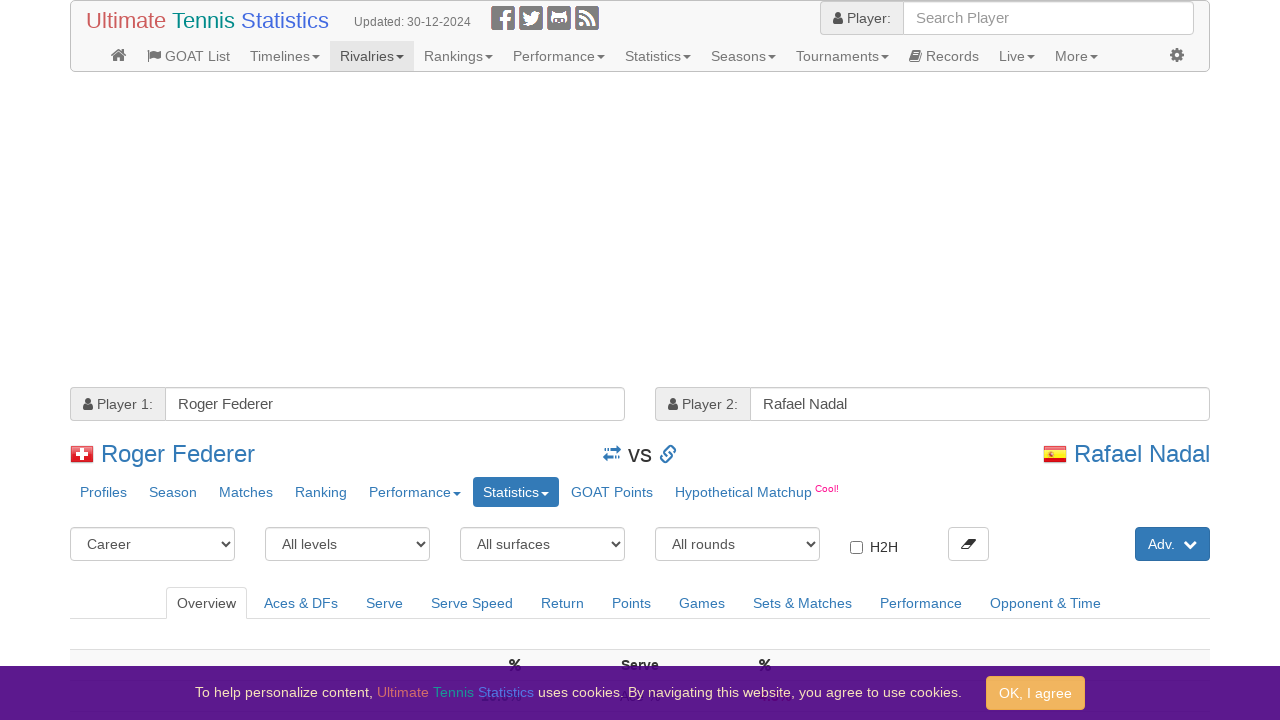